Tests that completed items are removed when clicking Clear completed button

Starting URL: https://demo.playwright.dev/todomvc

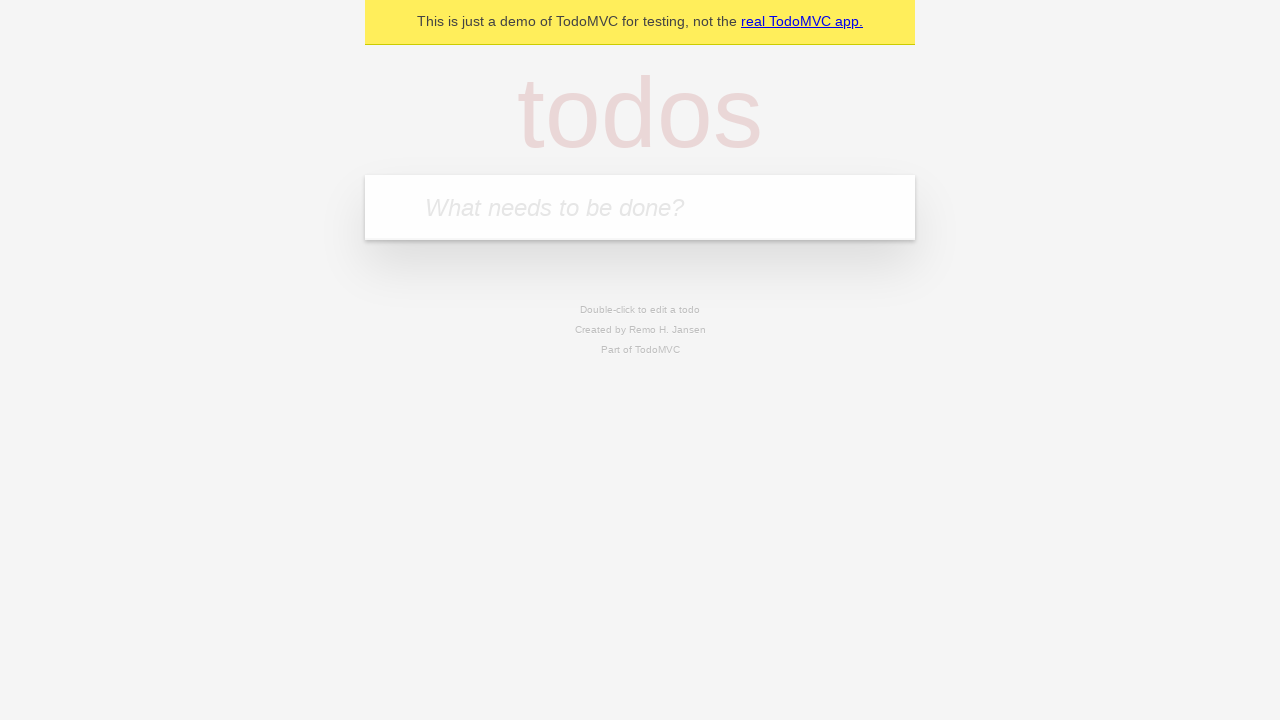

Filled todo input with 'buy some cheese' on internal:attr=[placeholder="What needs to be done?"i]
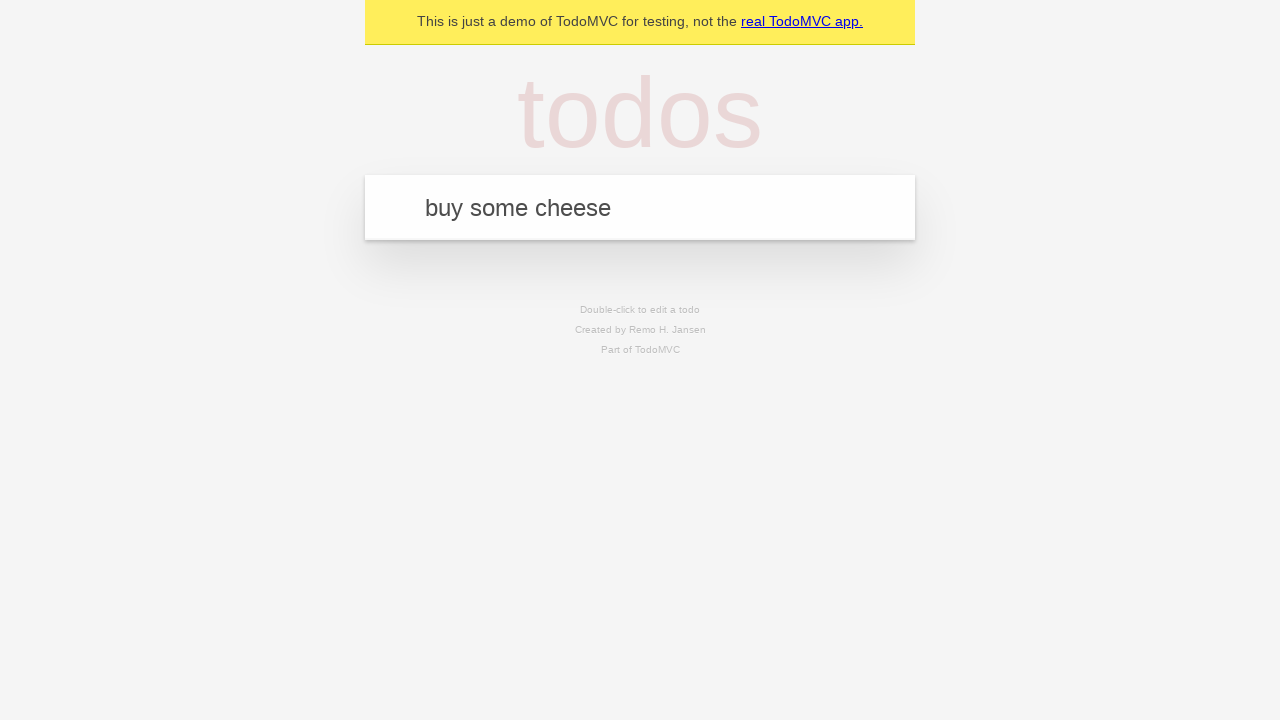

Pressed Enter to add first todo on internal:attr=[placeholder="What needs to be done?"i]
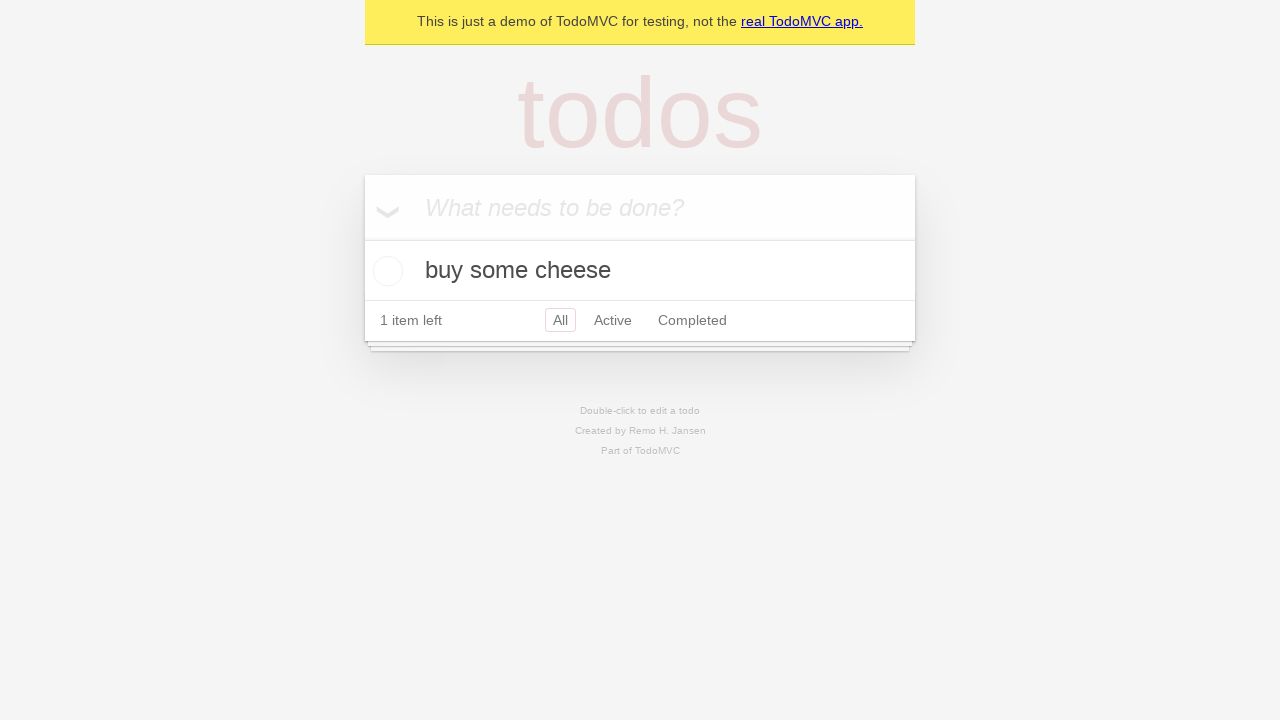

Filled todo input with 'feed the cat' on internal:attr=[placeholder="What needs to be done?"i]
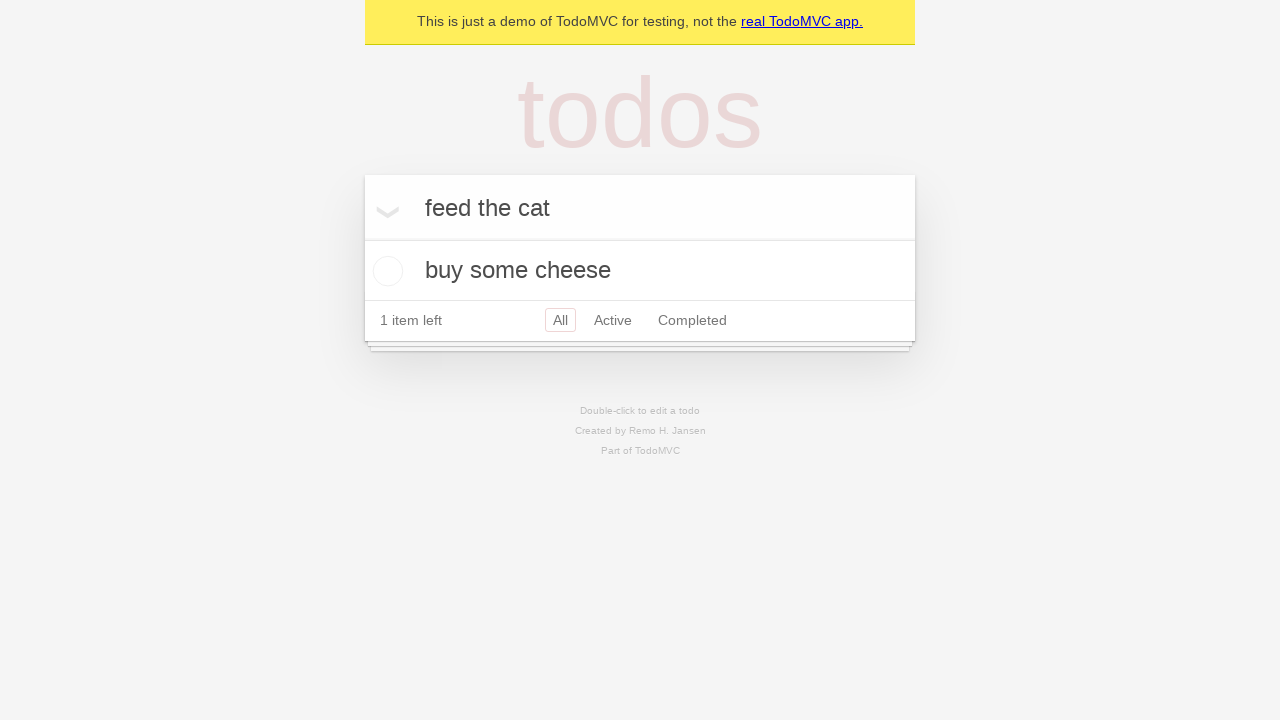

Pressed Enter to add second todo on internal:attr=[placeholder="What needs to be done?"i]
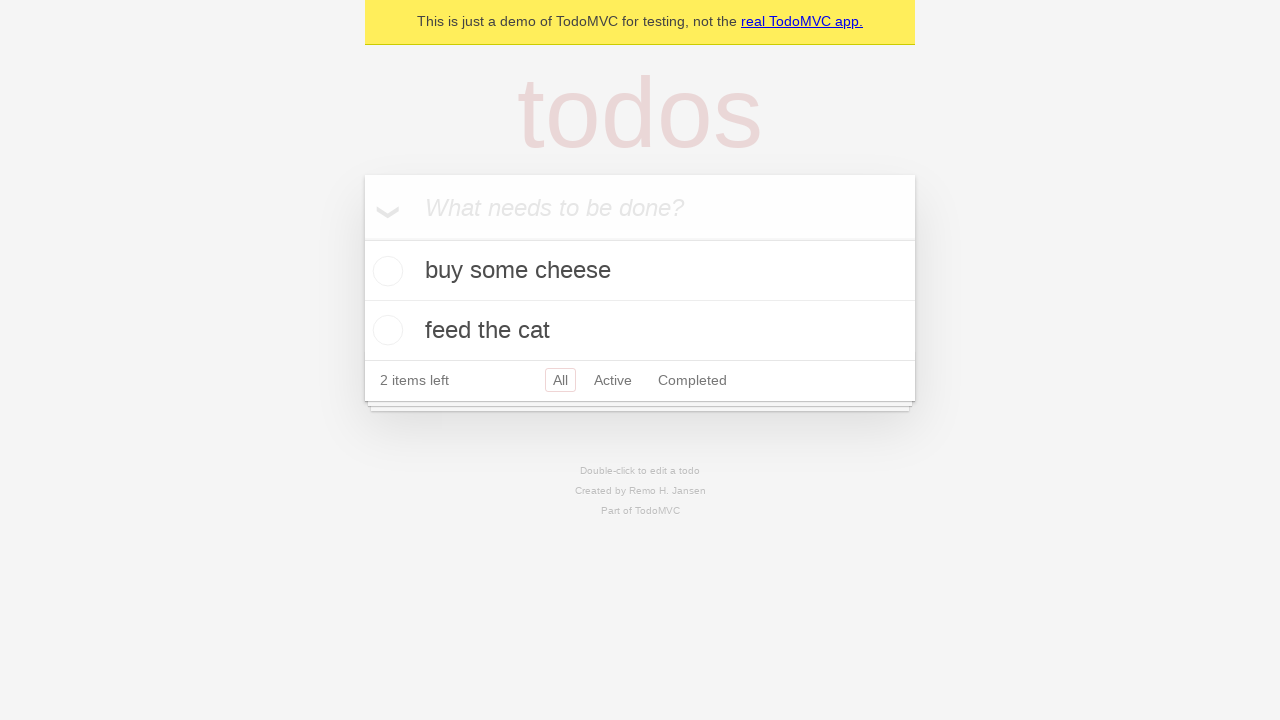

Filled todo input with 'book a doctors appointment' on internal:attr=[placeholder="What needs to be done?"i]
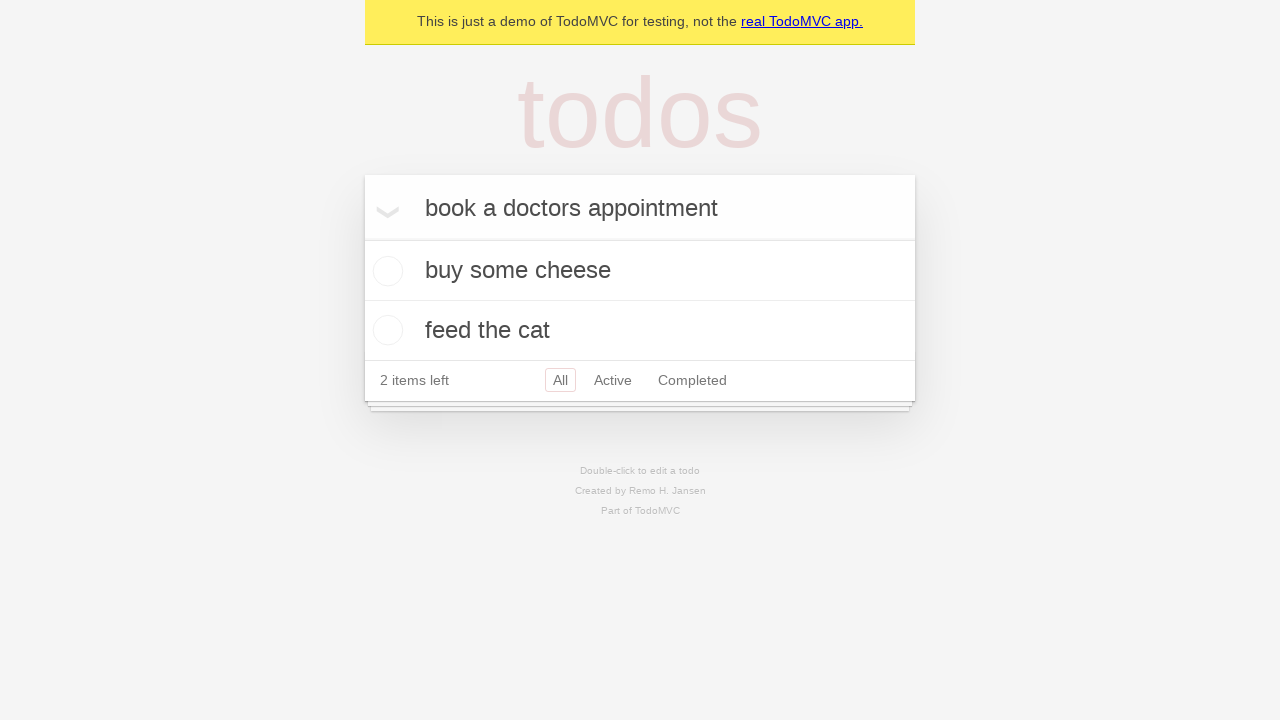

Pressed Enter to add third todo on internal:attr=[placeholder="What needs to be done?"i]
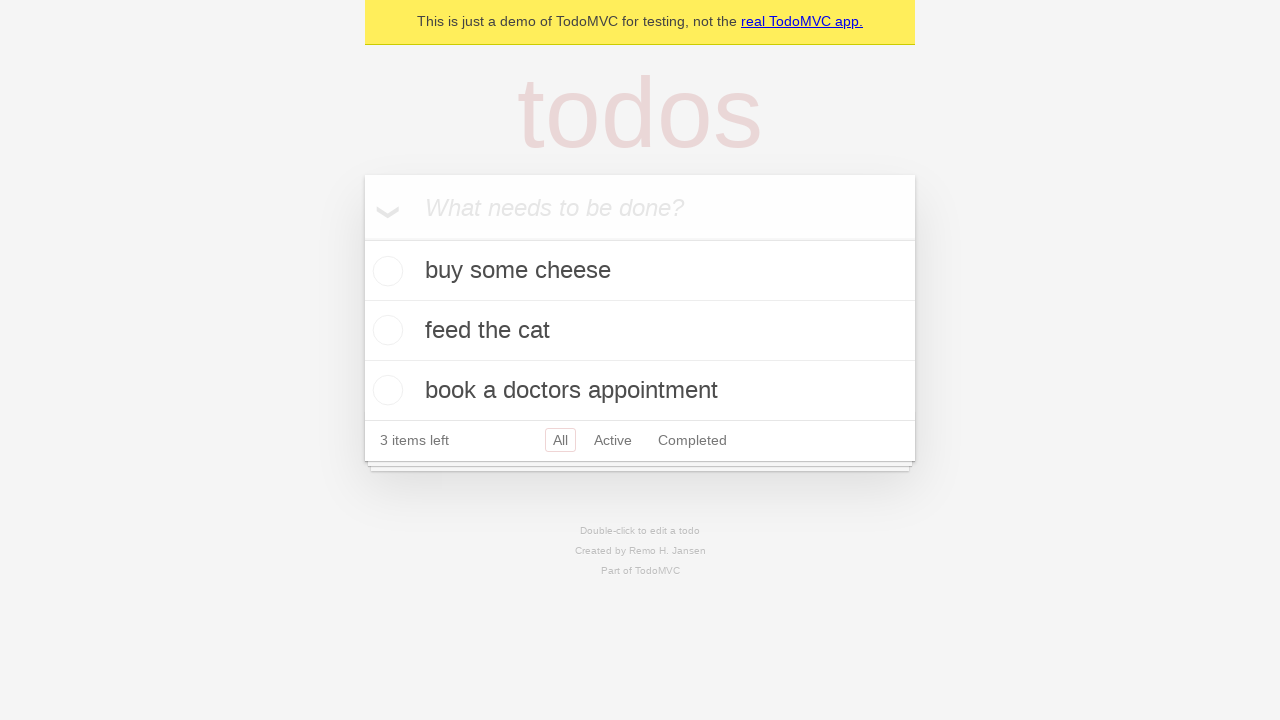

Checked the second todo item to mark it as completed at (385, 330) on internal:testid=[data-testid="todo-item"s] >> nth=1 >> internal:role=checkbox
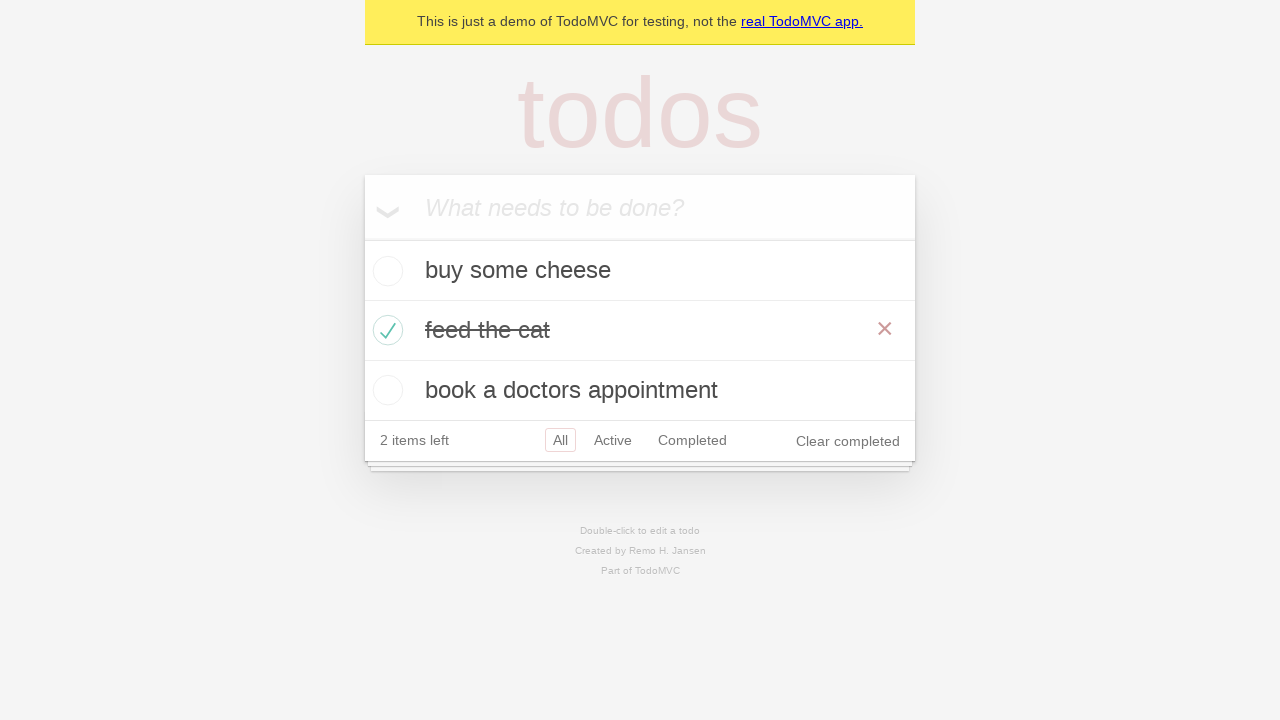

Clicked 'Clear completed' button to remove completed items at (848, 441) on internal:role=button[name="Clear completed"i]
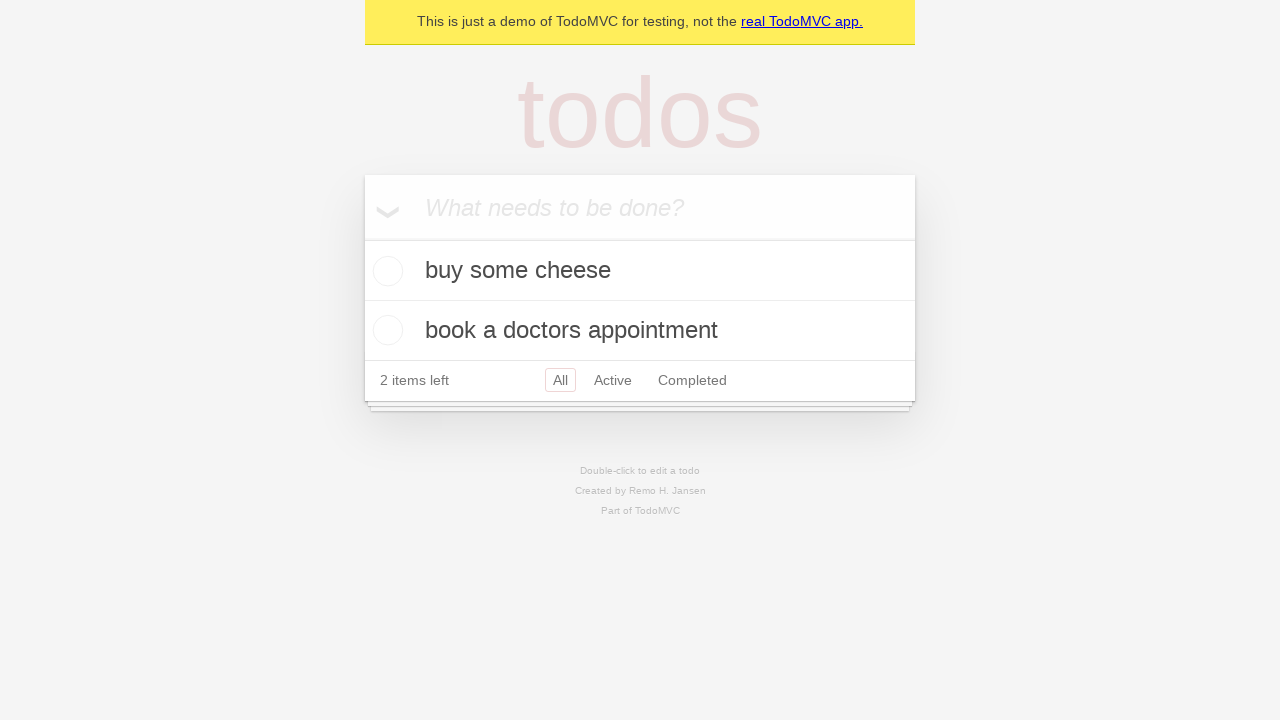

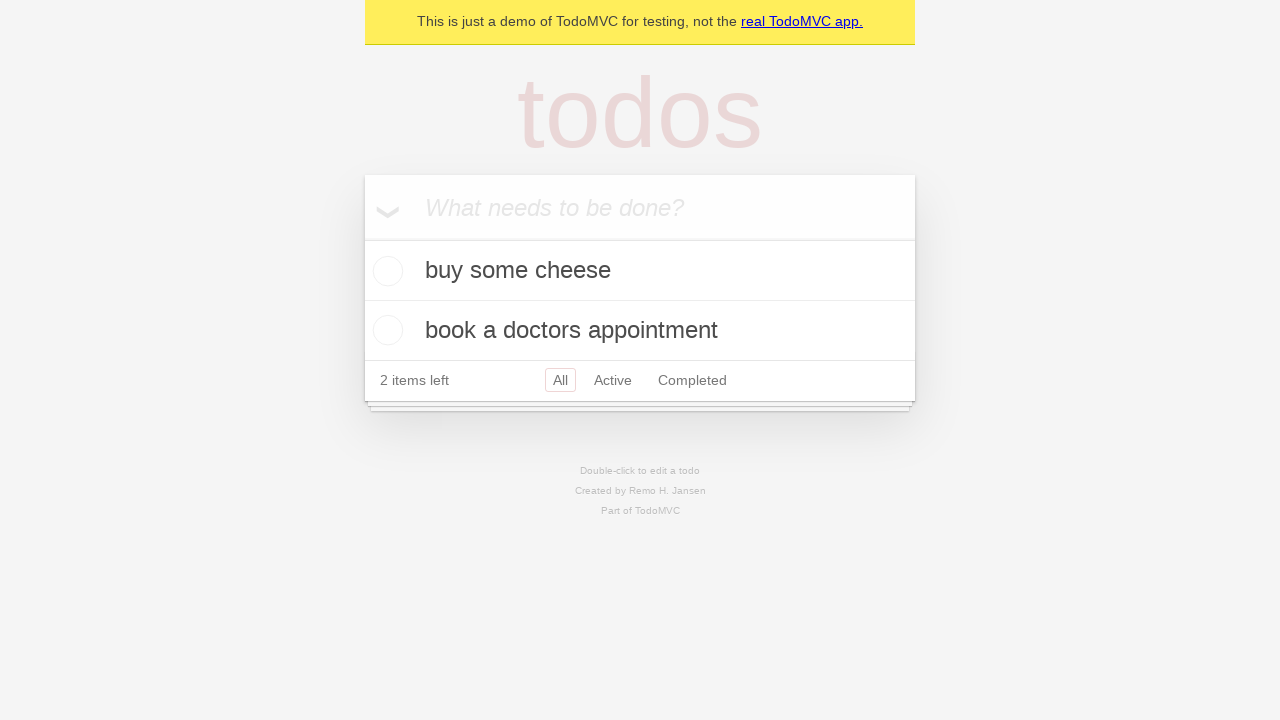